Tests window handling functionality by opening a new window, switching between windows, and performing actions in each window

Starting URL: https://demo.automationtesting.in/Windows.html

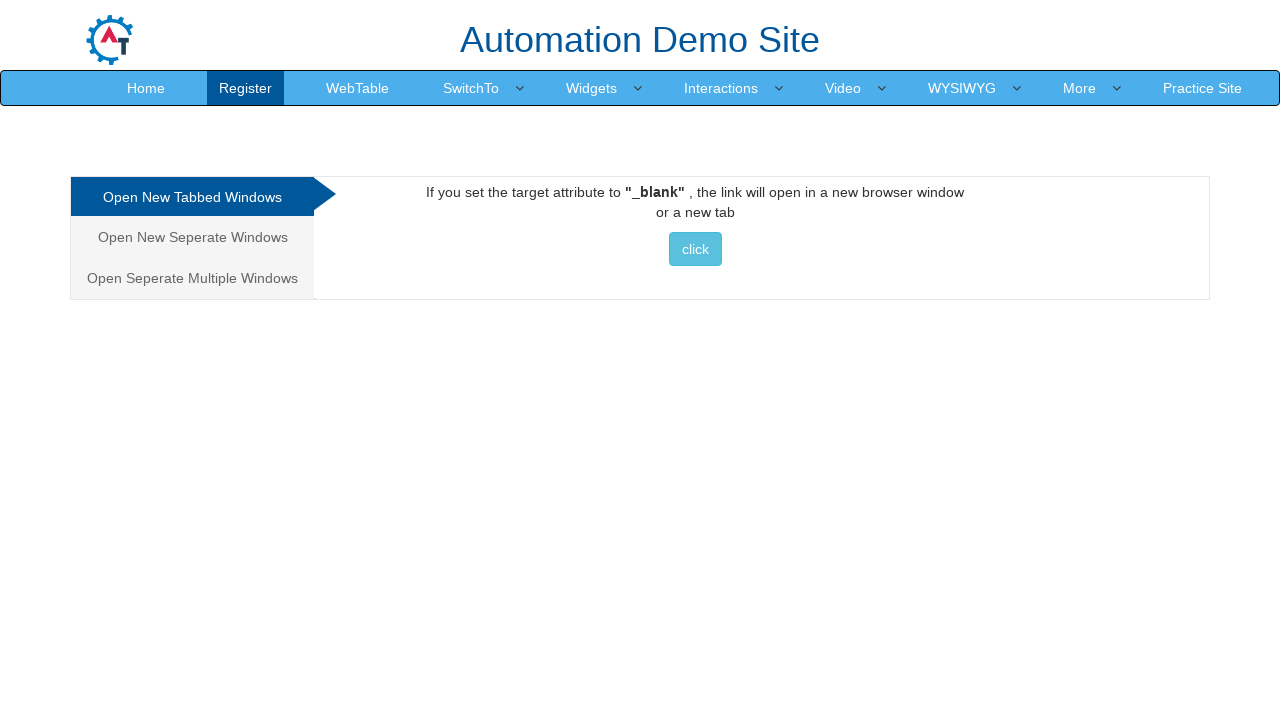

Clicked link to open new window and captured new page object at (695, 249) on a[href="http://www.selenium.dev"]
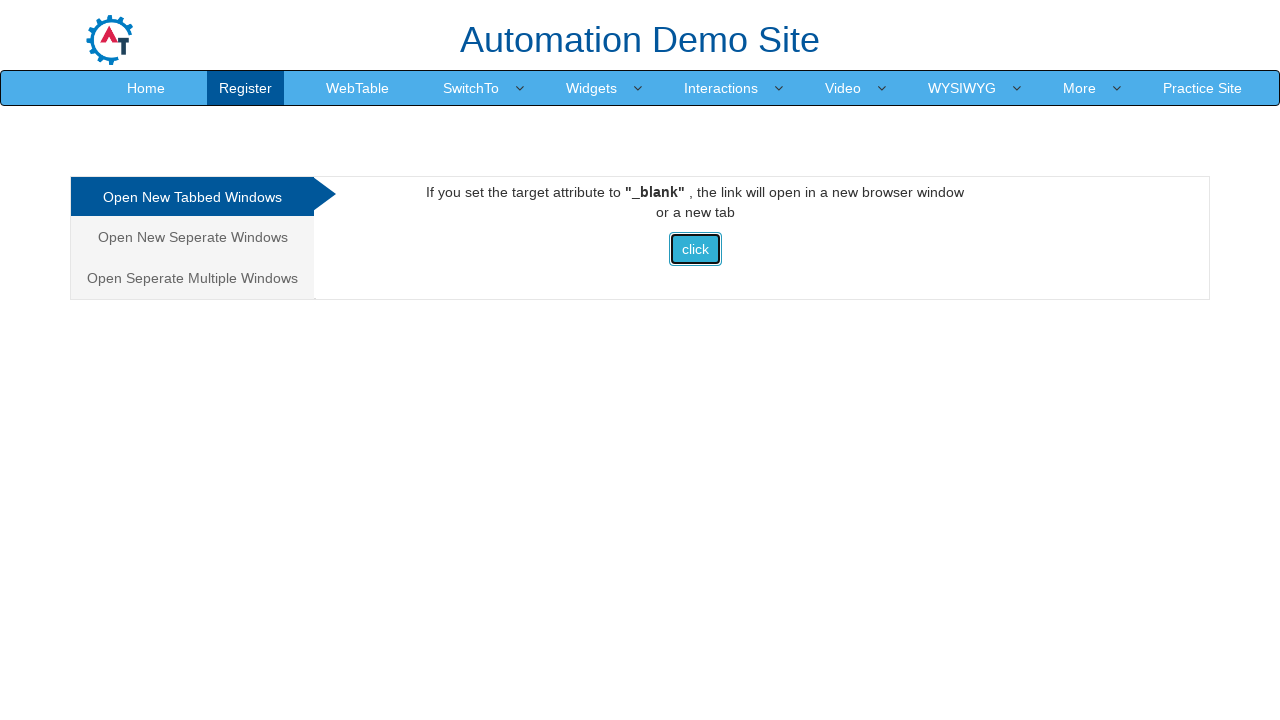

Clicked Downloads button in new window at (552, 32) on span:has-text("Downloads")
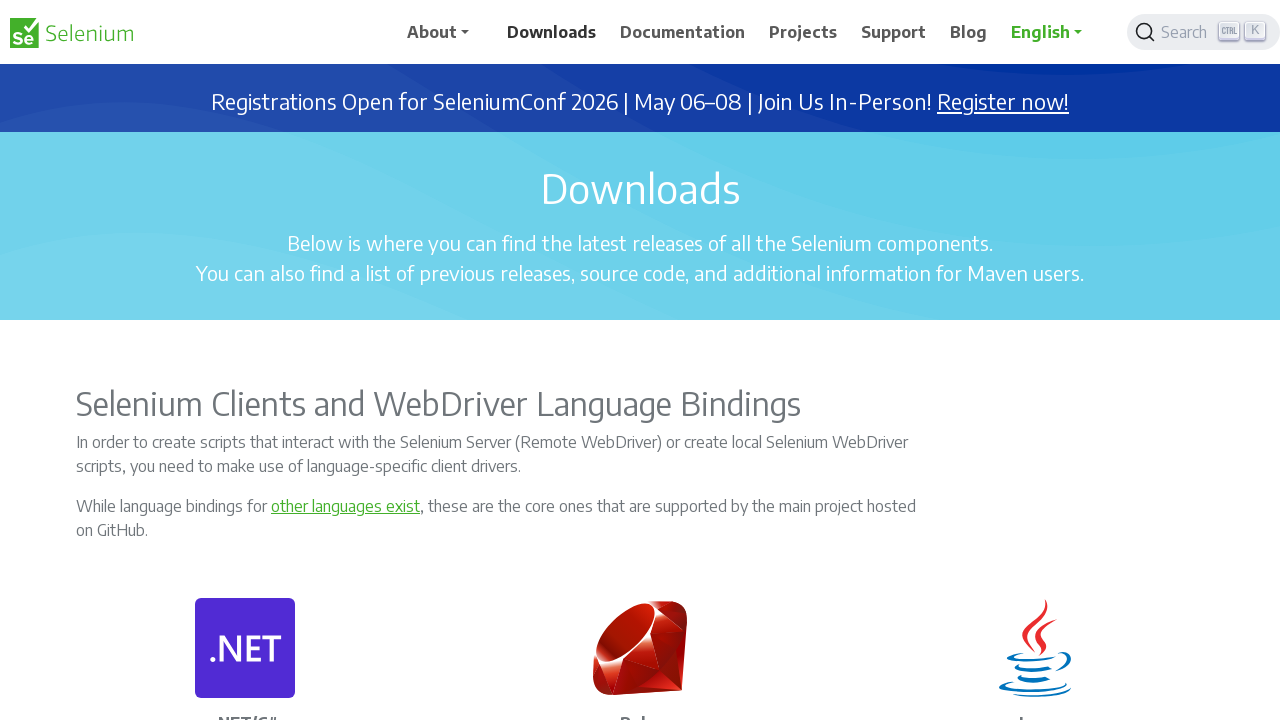

Verified heading element is visible in new window
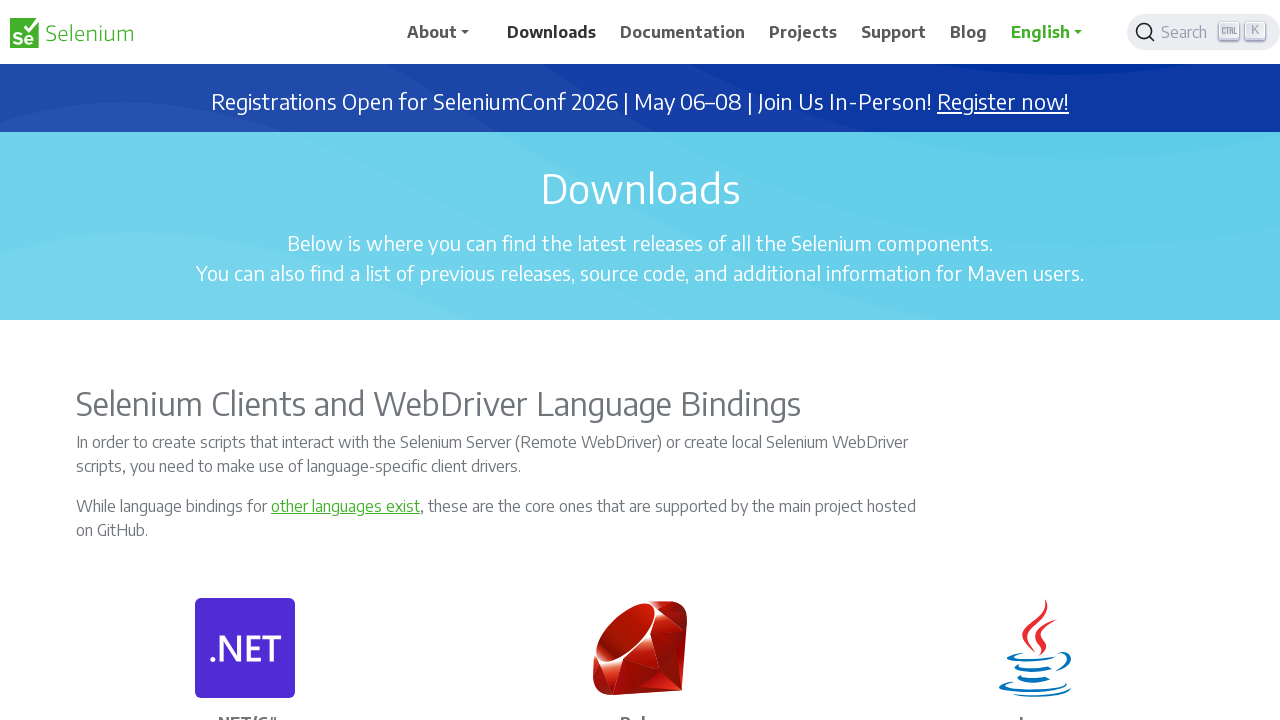

Verified automation demo site heading is present in original window
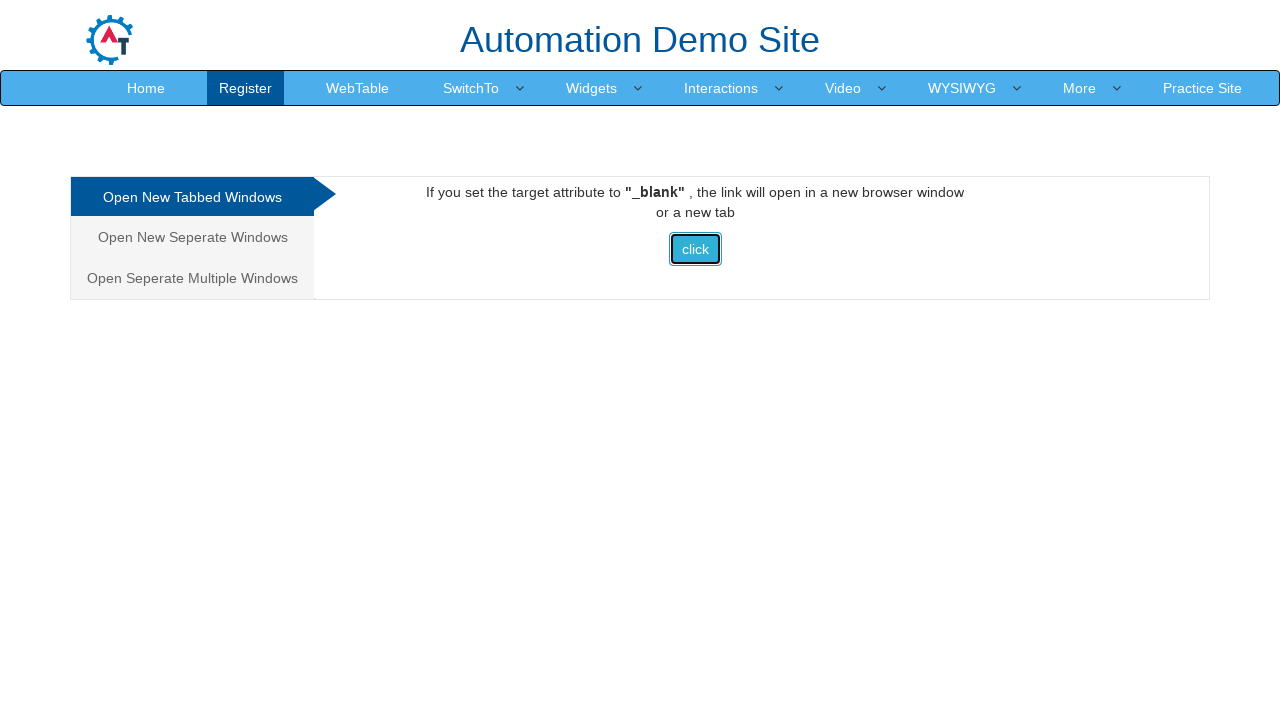

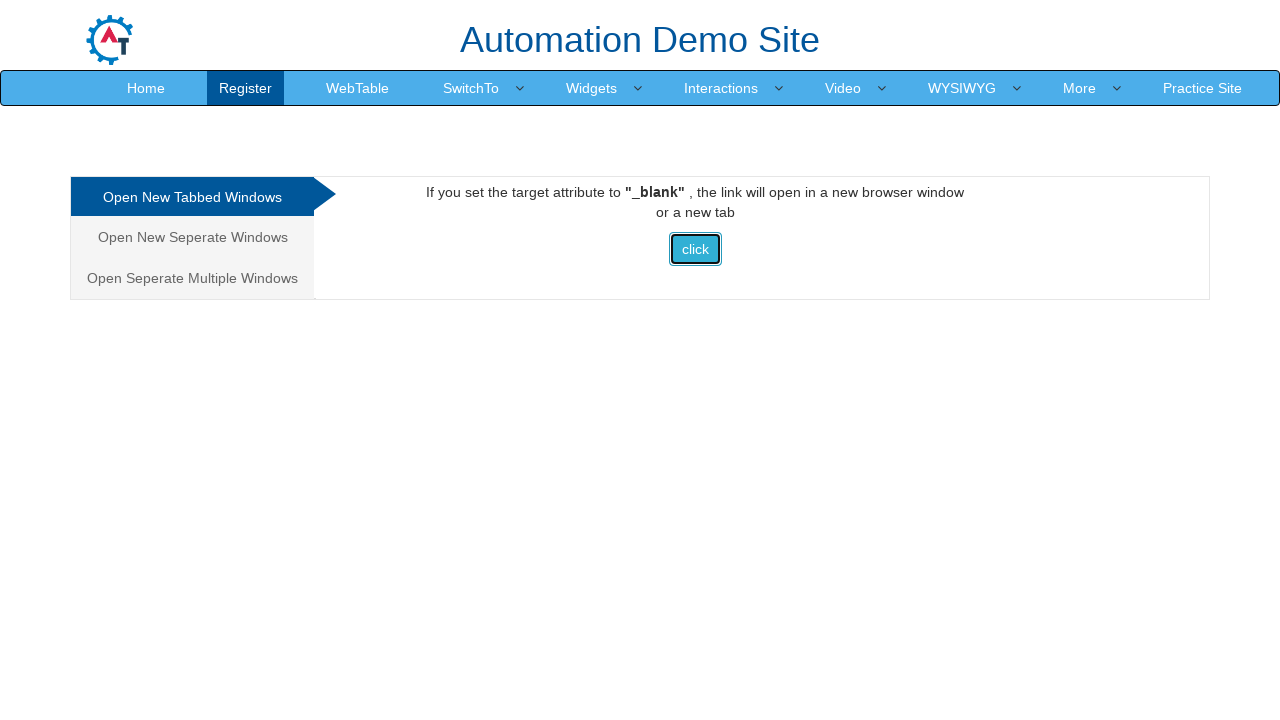